Tests dropdown selection functionality by selecting options from course and IDE dropdowns using different selection methods (by index, value, and visible text)

Starting URL: https://www.hyrtutorials.com/p/html-dropdown-elements-practice.html

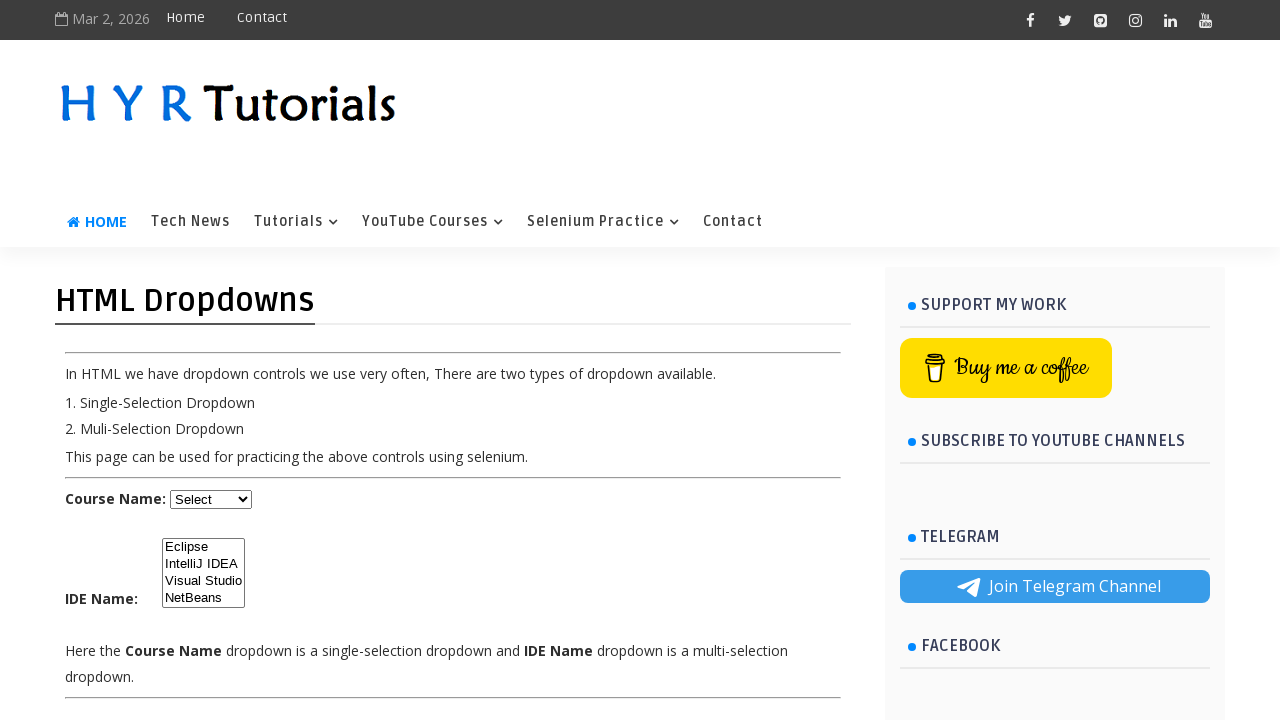

Selected Java from course dropdown by index (index 1) on #course
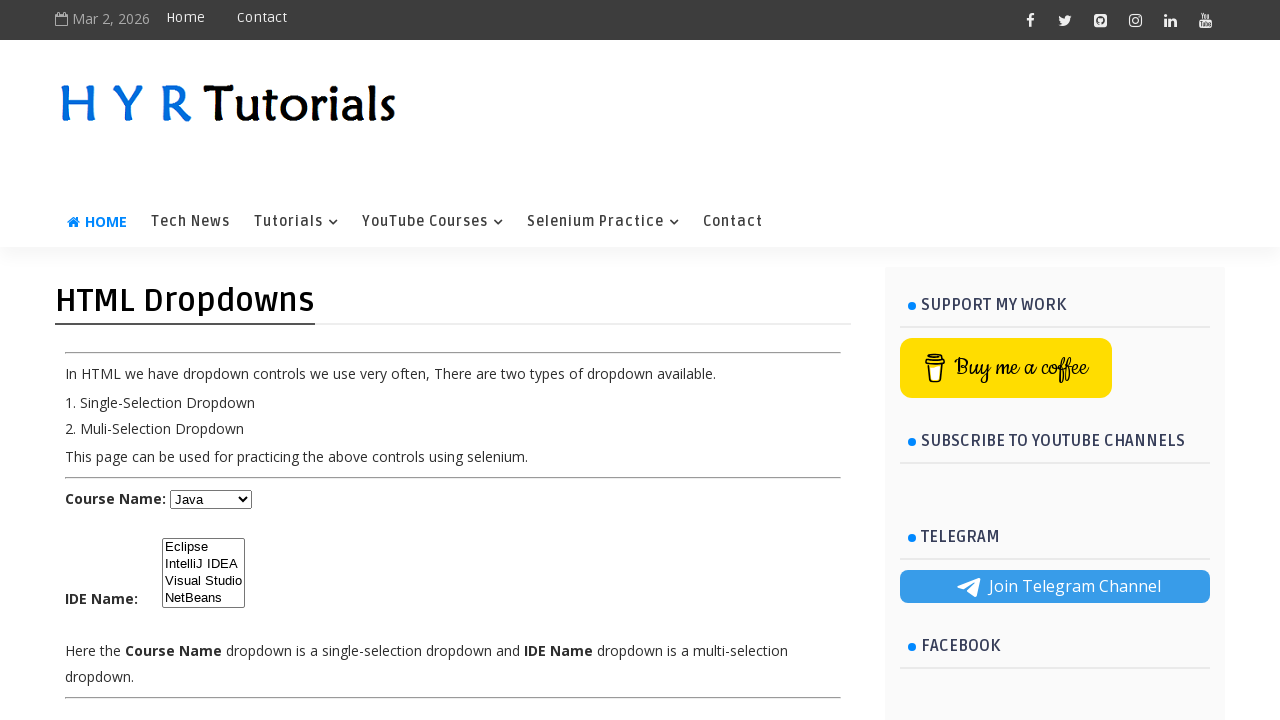

Selected Python from course dropdown by value on #course
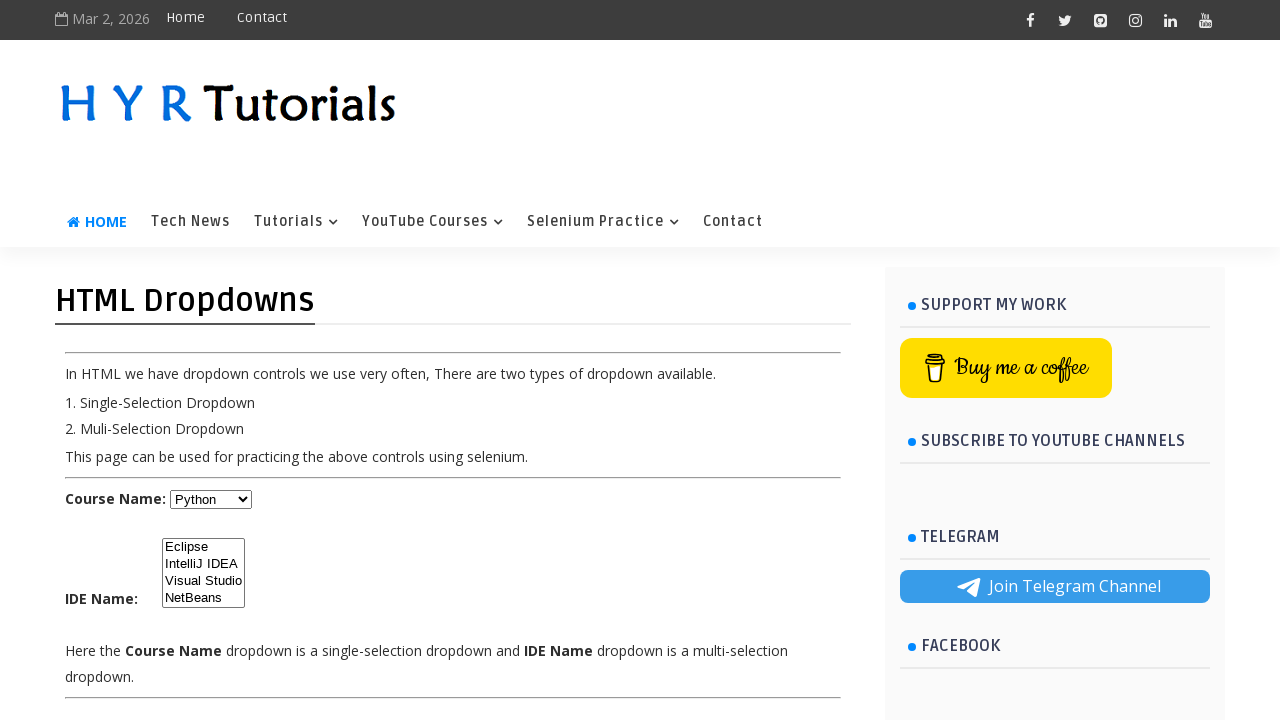

Selected Javascript from course dropdown by visible text on #course
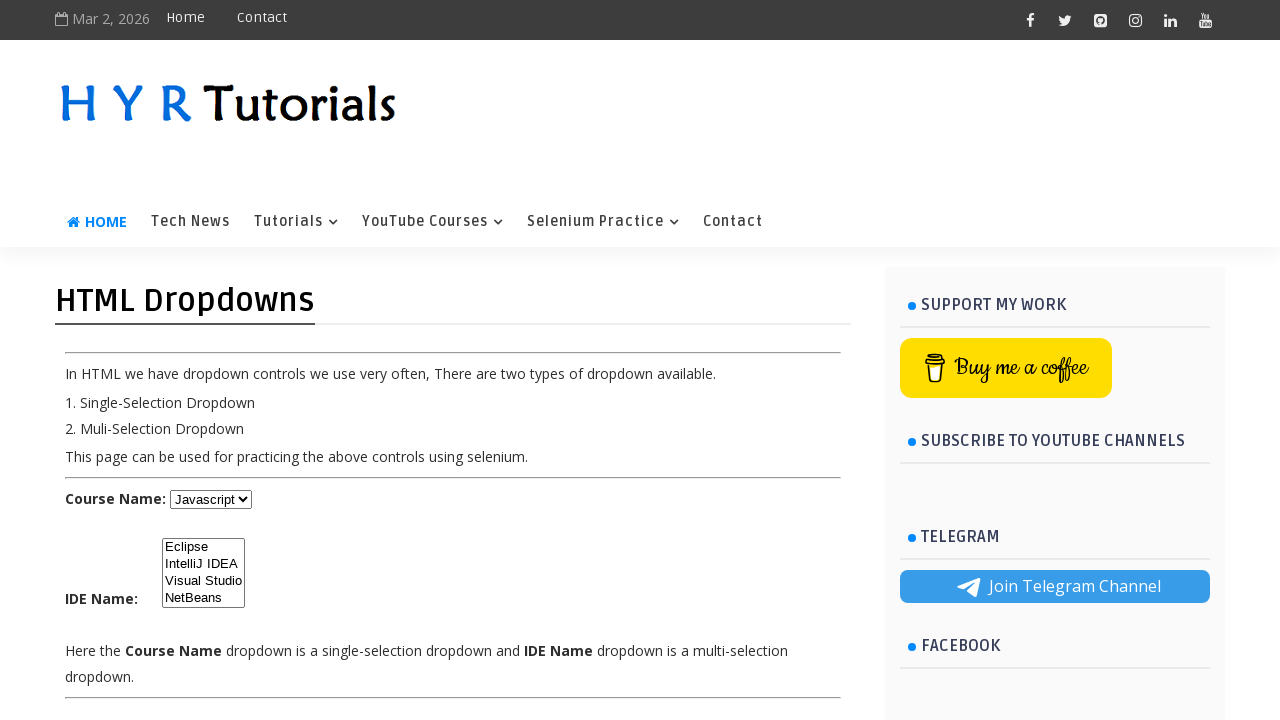

Reset course dropdown to default selection on #course
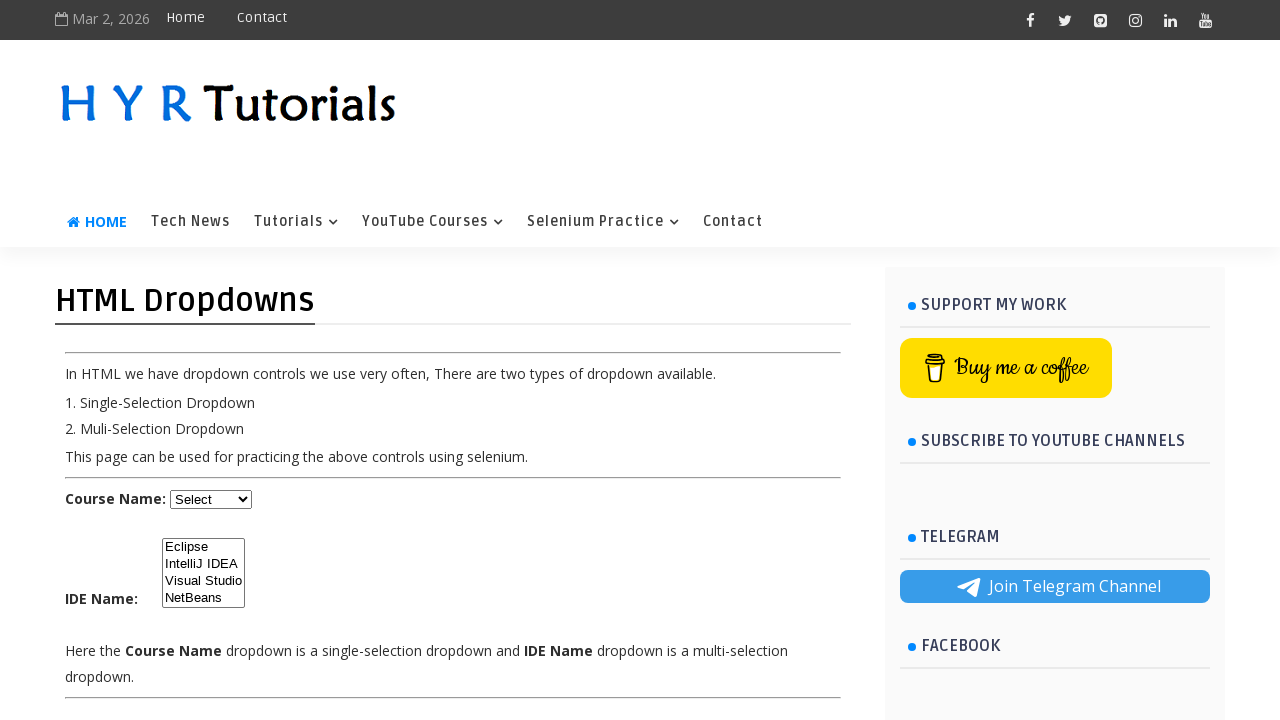

Selected IntelliJ from IDE dropdown by index (index 1) on #ide
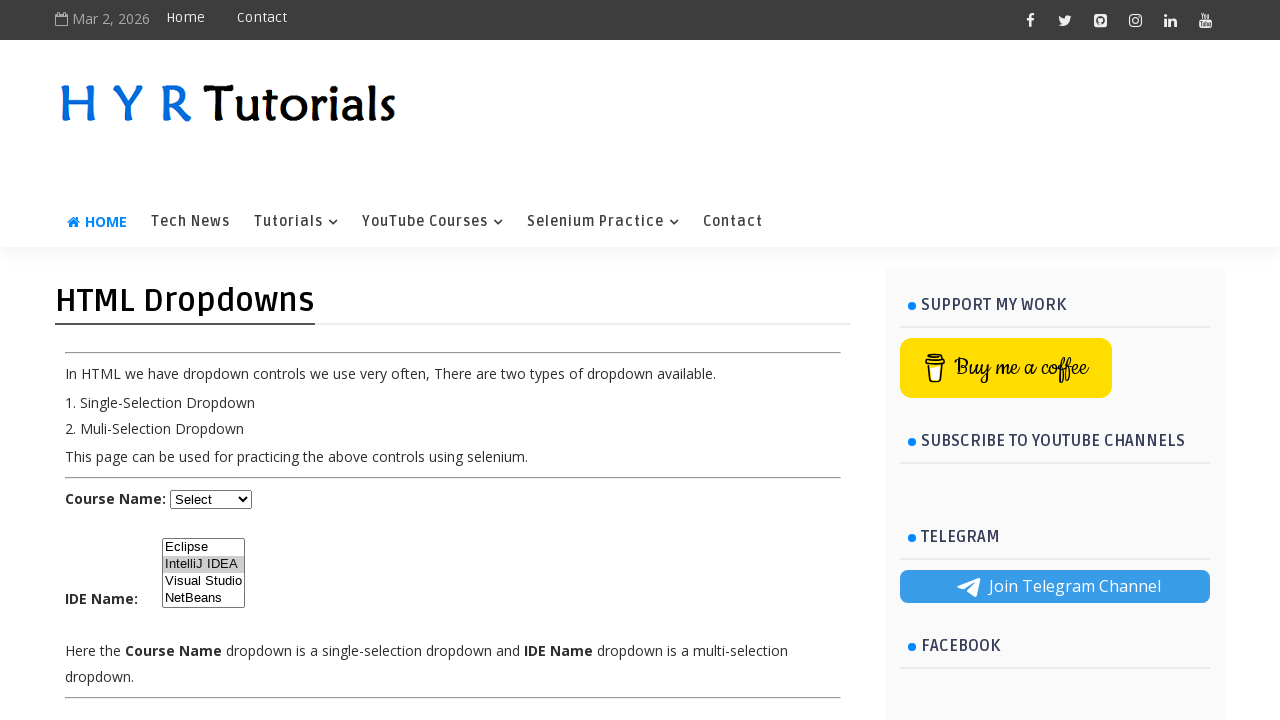

Selected Visual Studio from IDE dropdown by value on #ide
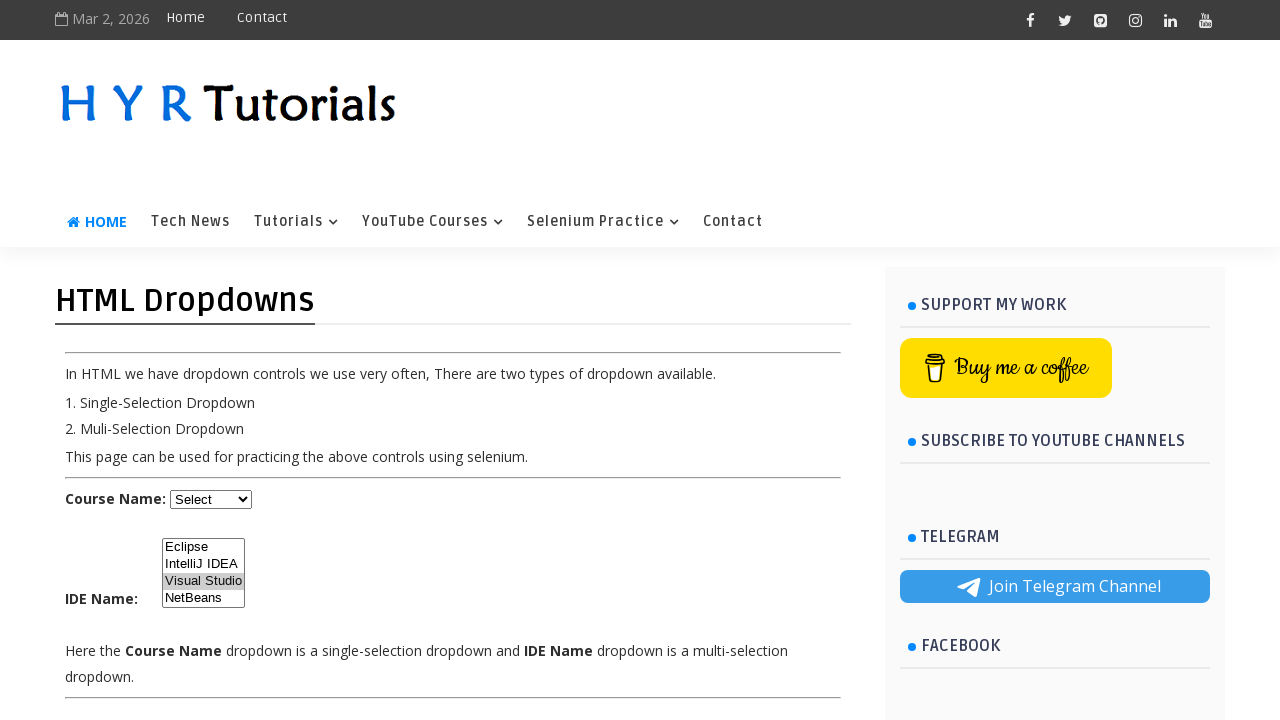

Selected NetBeans from IDE dropdown by visible text on #ide
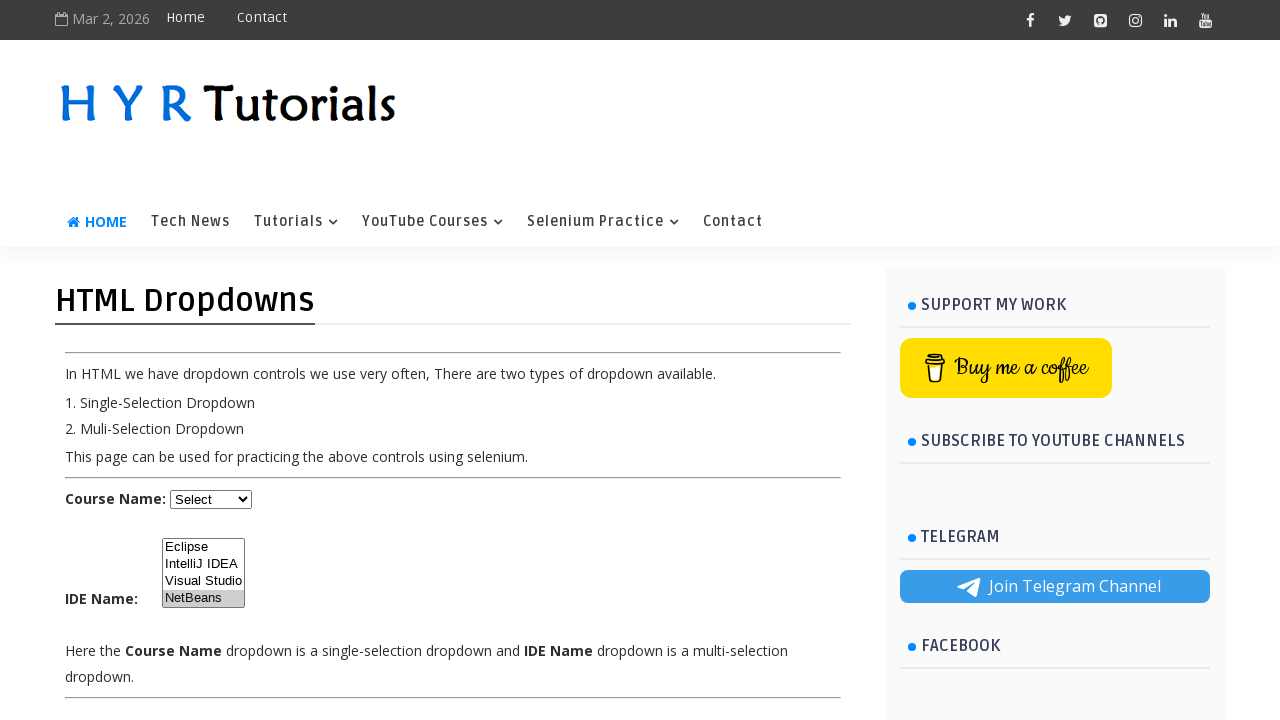

Selected Eclipse from IDE dropdown by index (index 0) on #ide
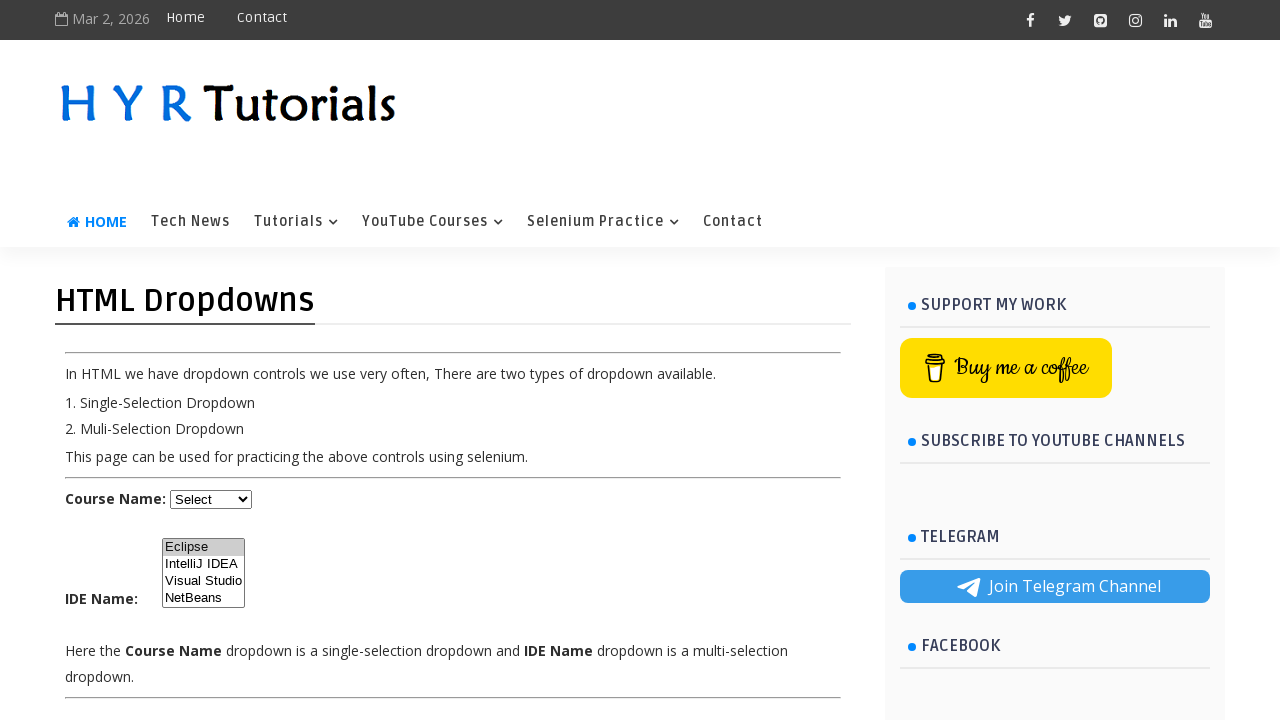

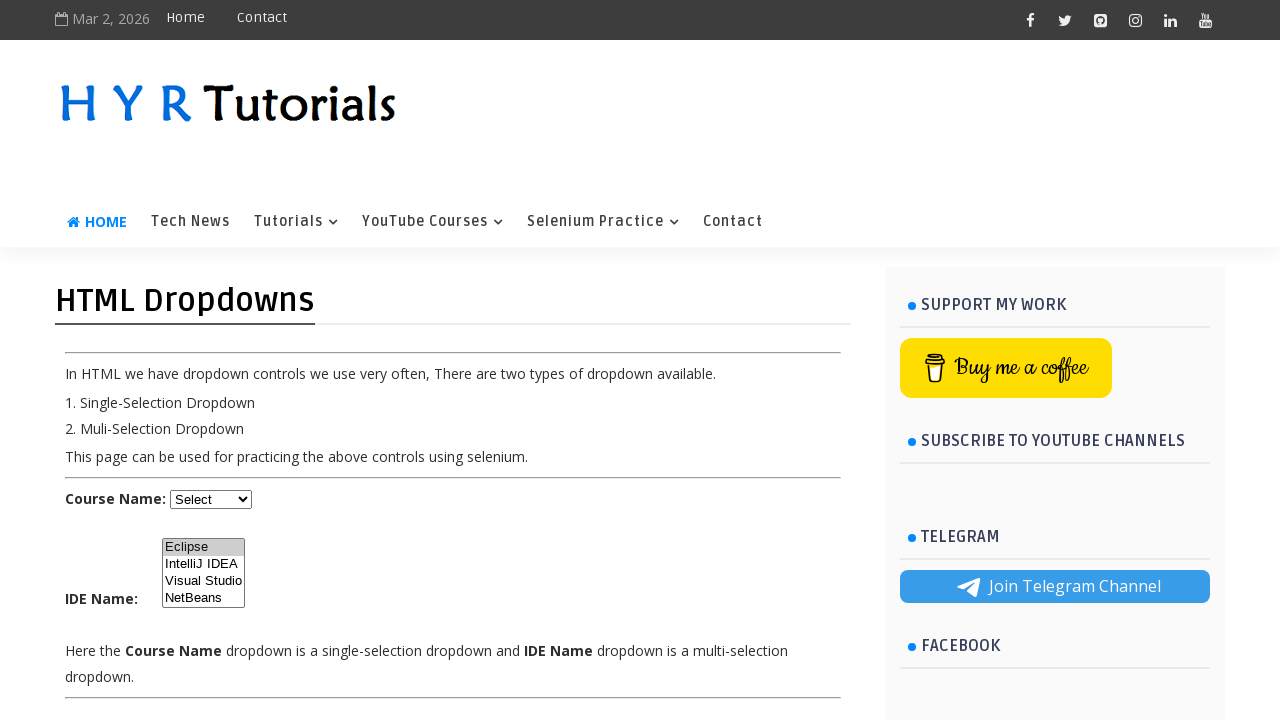